Simple navigation test that opens the KTM India motorcycle website and verifies the page loads successfully.

Starting URL: https://www.ktmindia.com/

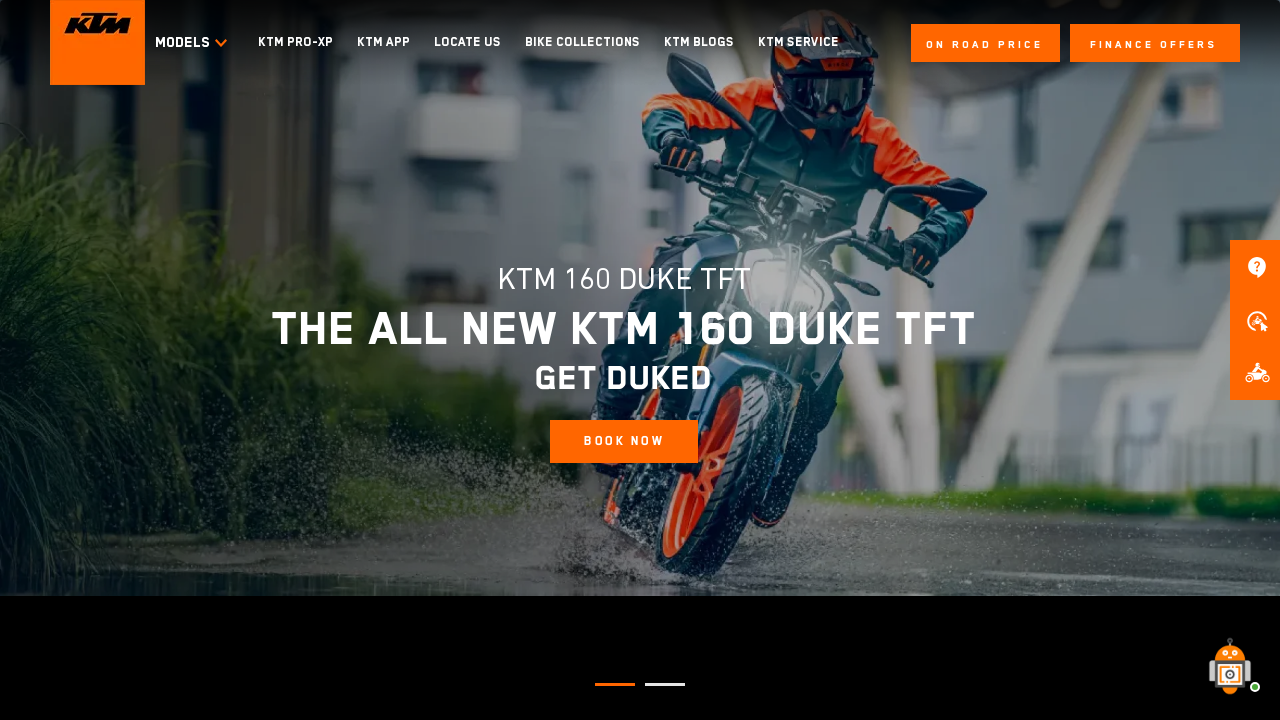

Waited for DOM content to load on KTM India website
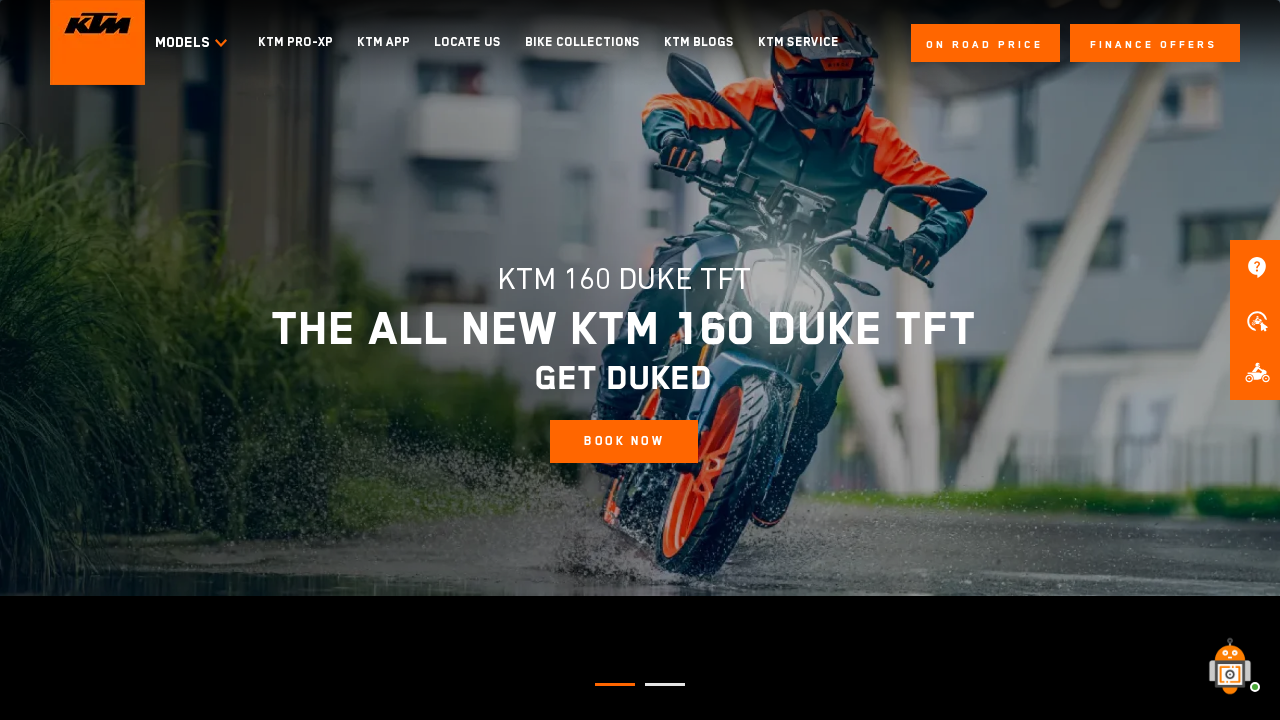

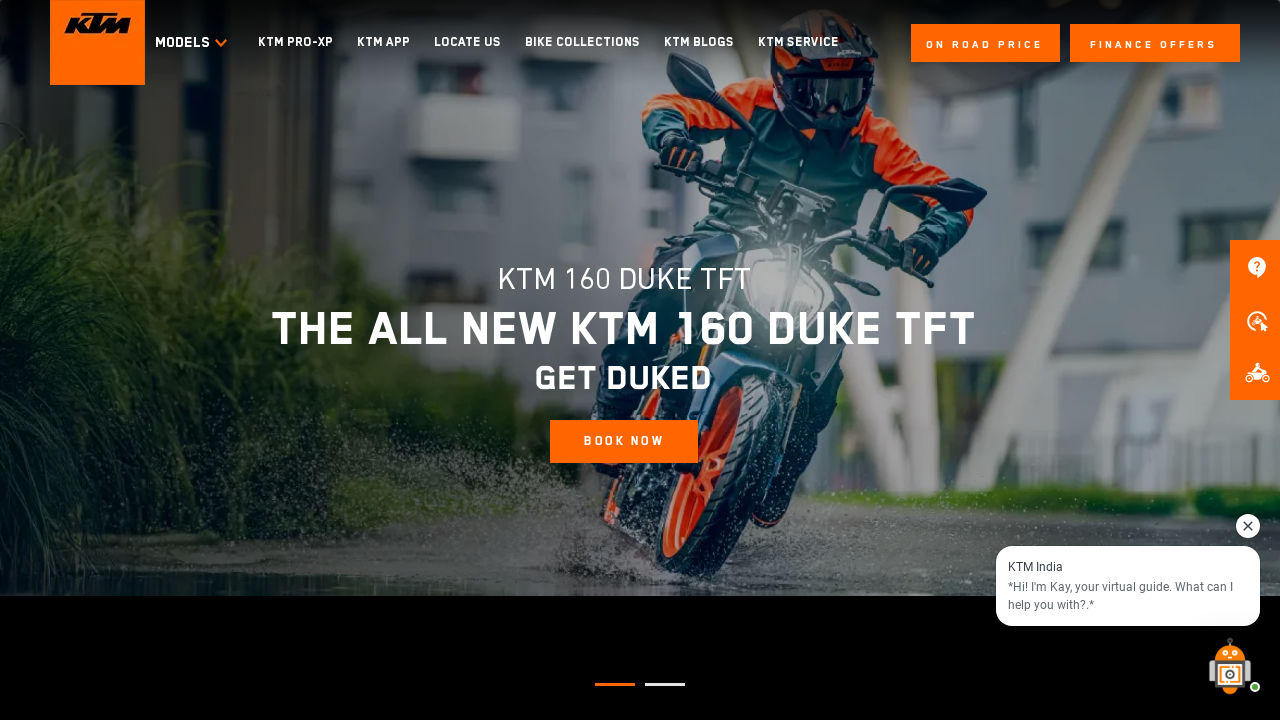